Tests auto-suggestive dropdown functionality by typing a partial search term and selecting a matching option from the suggestions

Starting URL: https://rahulshettyacademy.com/dropdownsPractise/

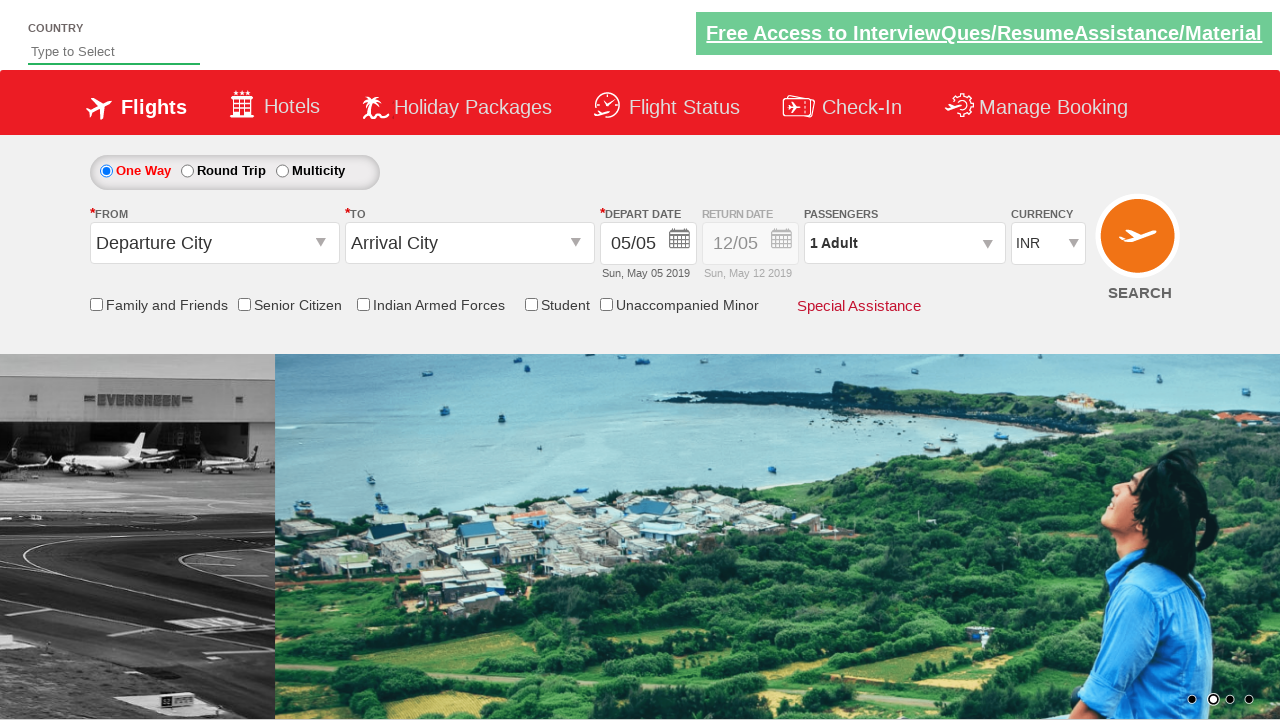

Filled autosuggest input field with 'ban' on #autosuggest
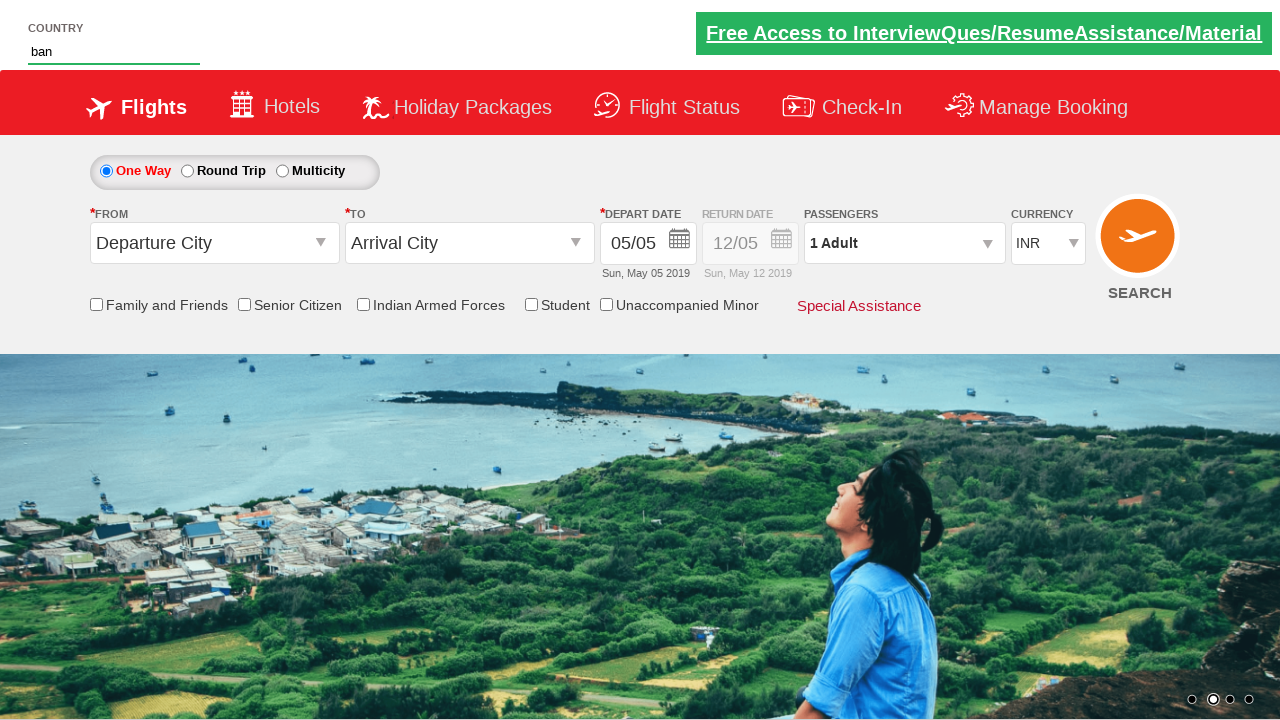

Auto-suggestive dropdown suggestions appeared
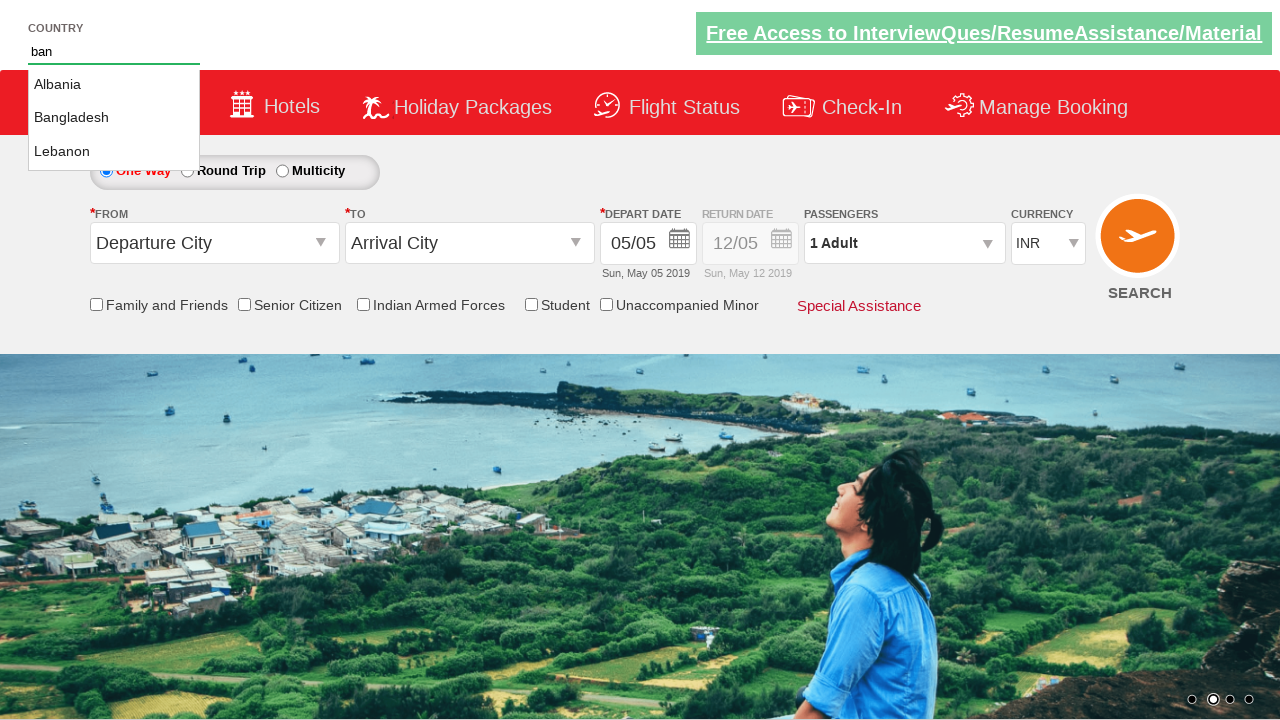

Selected 'Bangladesh' from the auto-suggestive dropdown options at (114, 118) on li[class$='ui-menu-item'] a:has-text('Bangladesh')
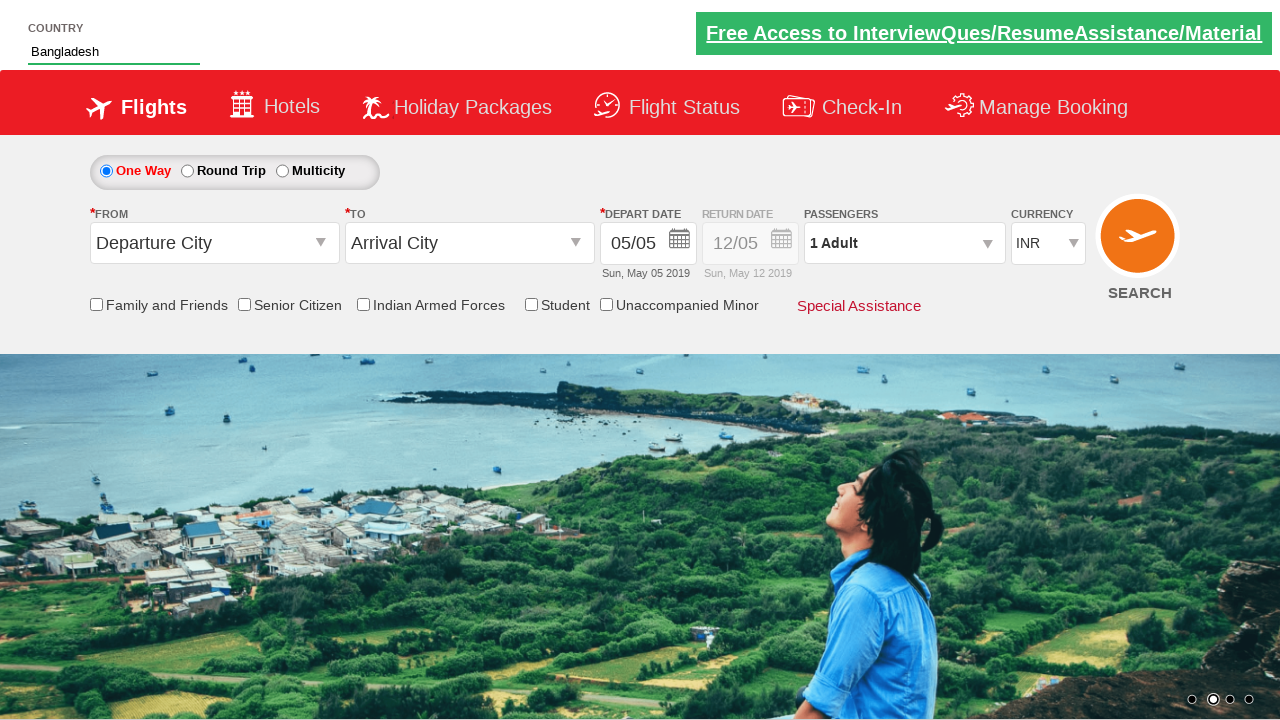

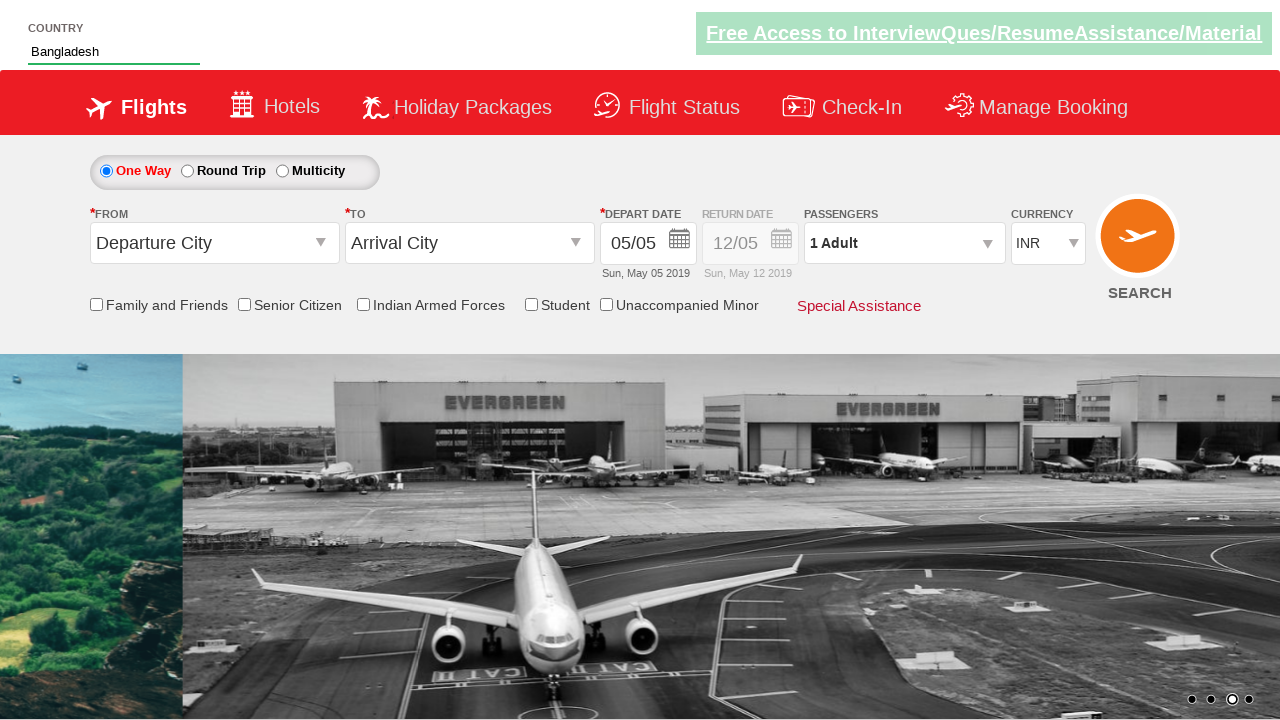